Fills out and submits a free trial form on OrangeHRM website with name, email, and phone number

Starting URL: https://www.orangehrm.com/en/30-day-free-trial

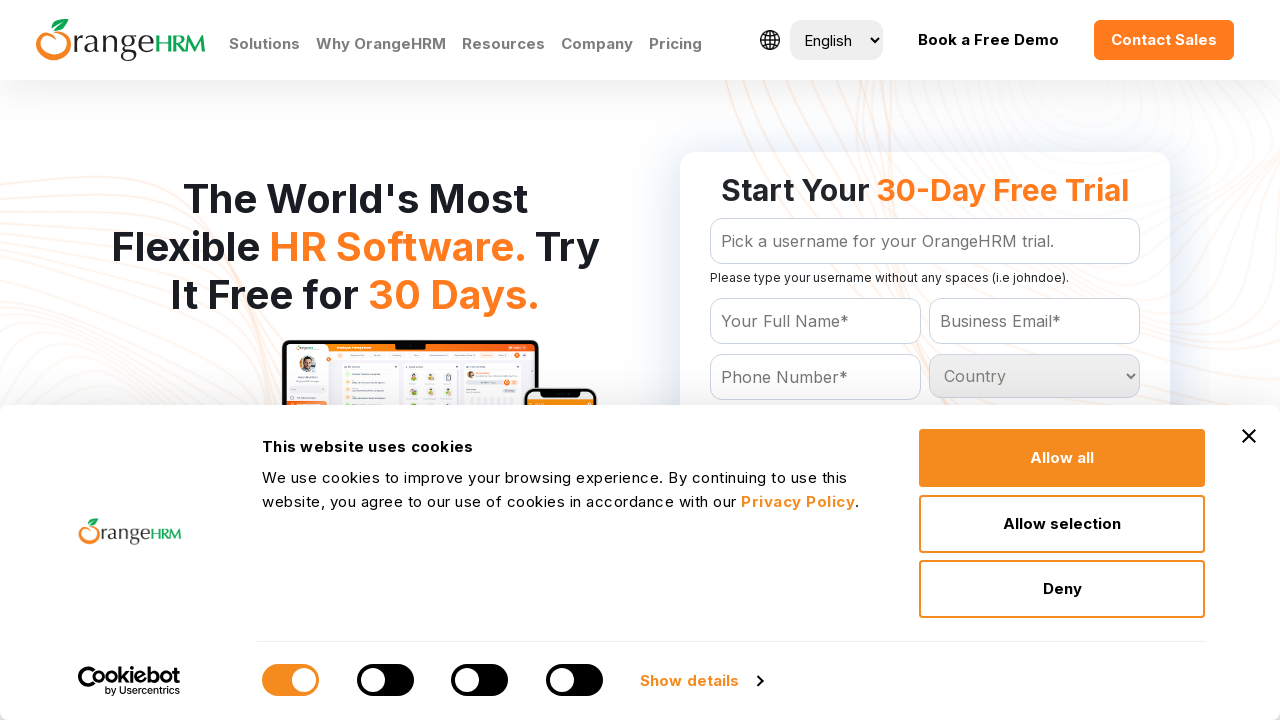

Filled full name field with 'John Smith' on #Form_getForm_Name
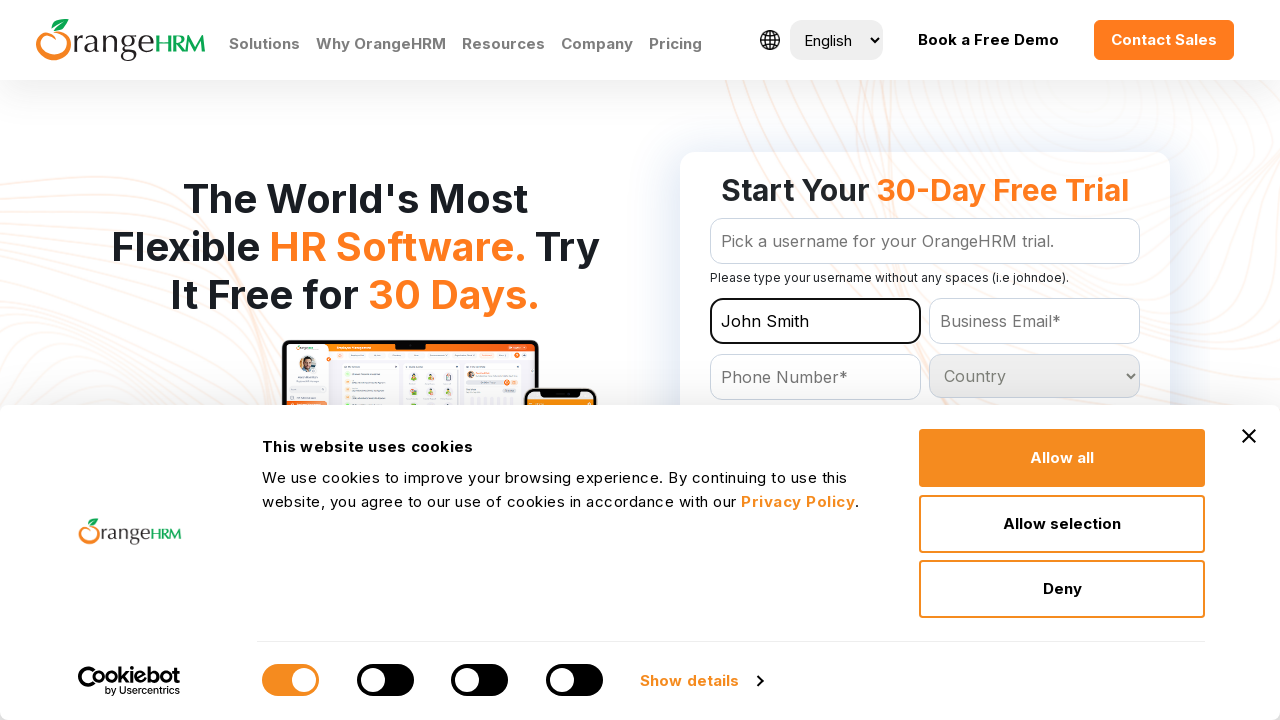

Filled email field with 'john.smith@example.com' on #Form_getForm_Email
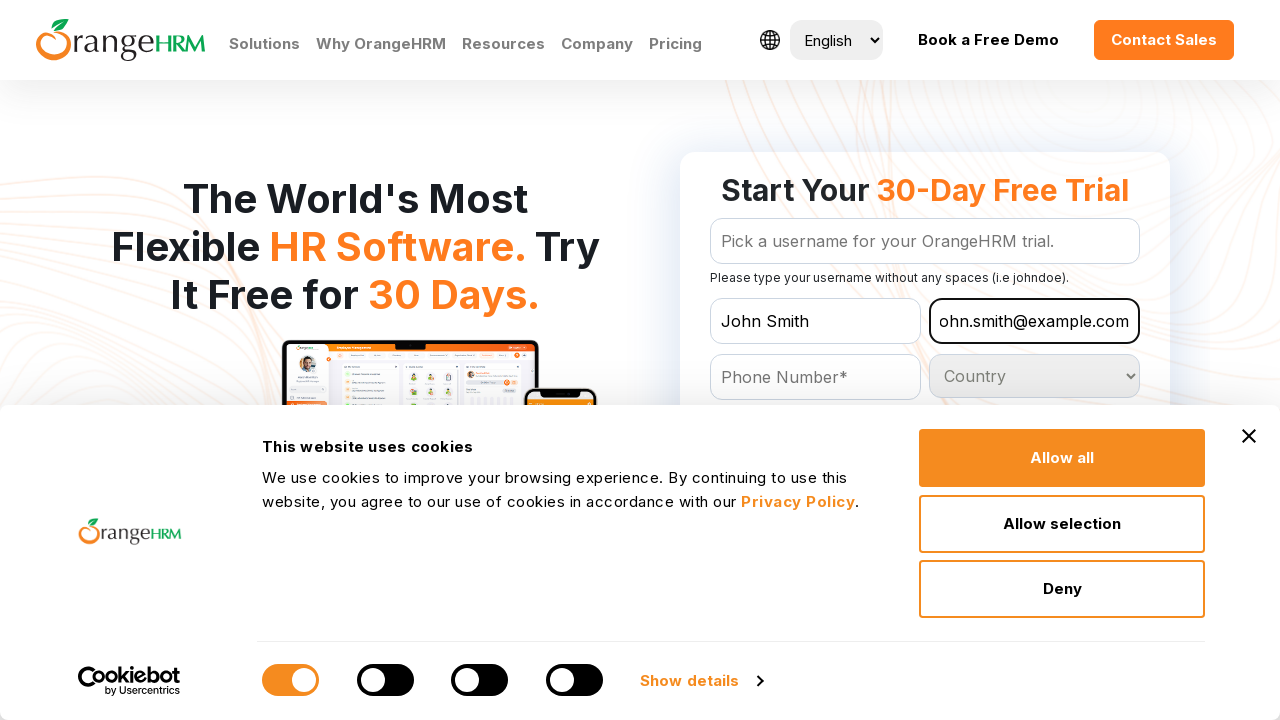

Filled phone number field with '5551234567' on #Form_getForm_Contact
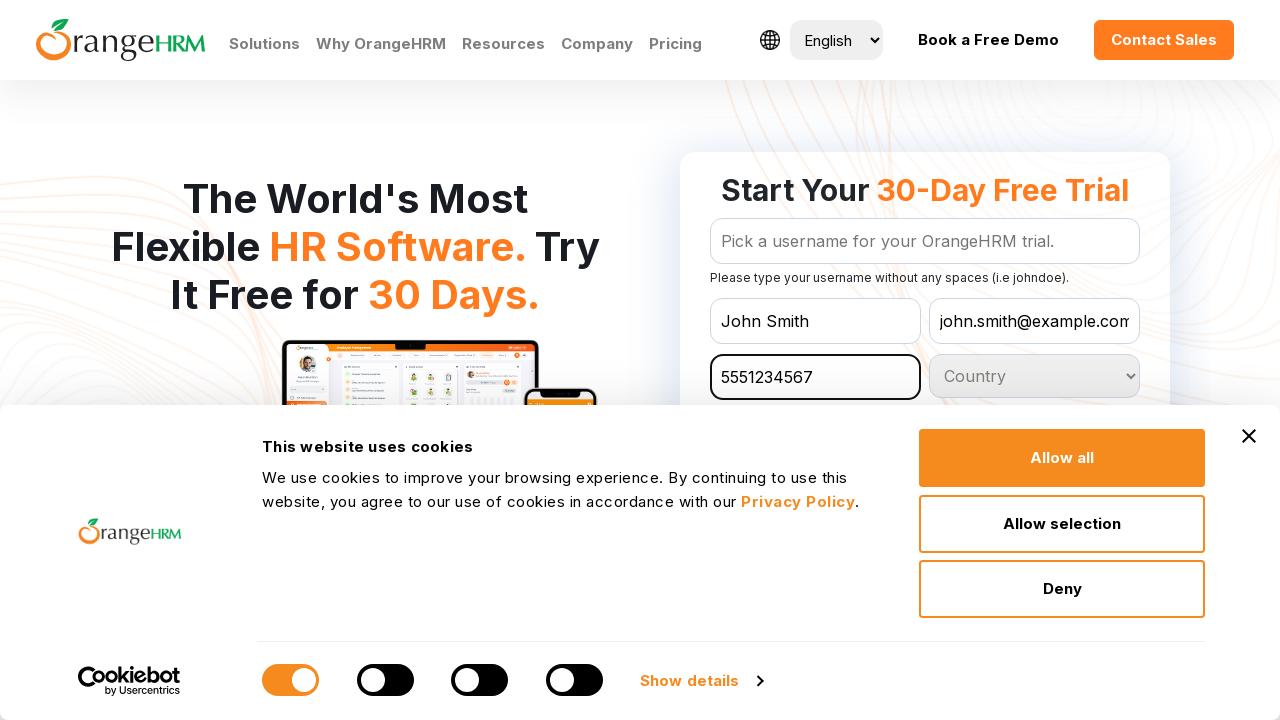

Clicked submit button to submit free trial form at (925, 360) on #Form_getForm_action_submitForm
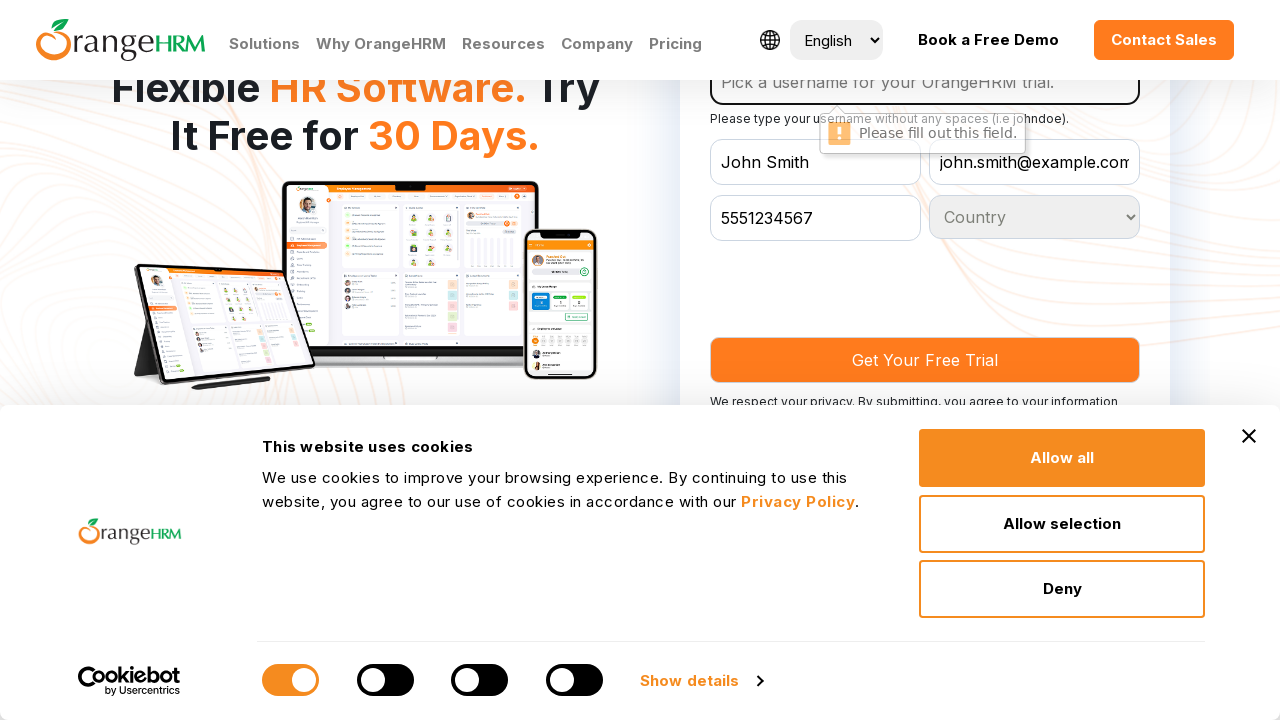

Form submission completed and page loaded
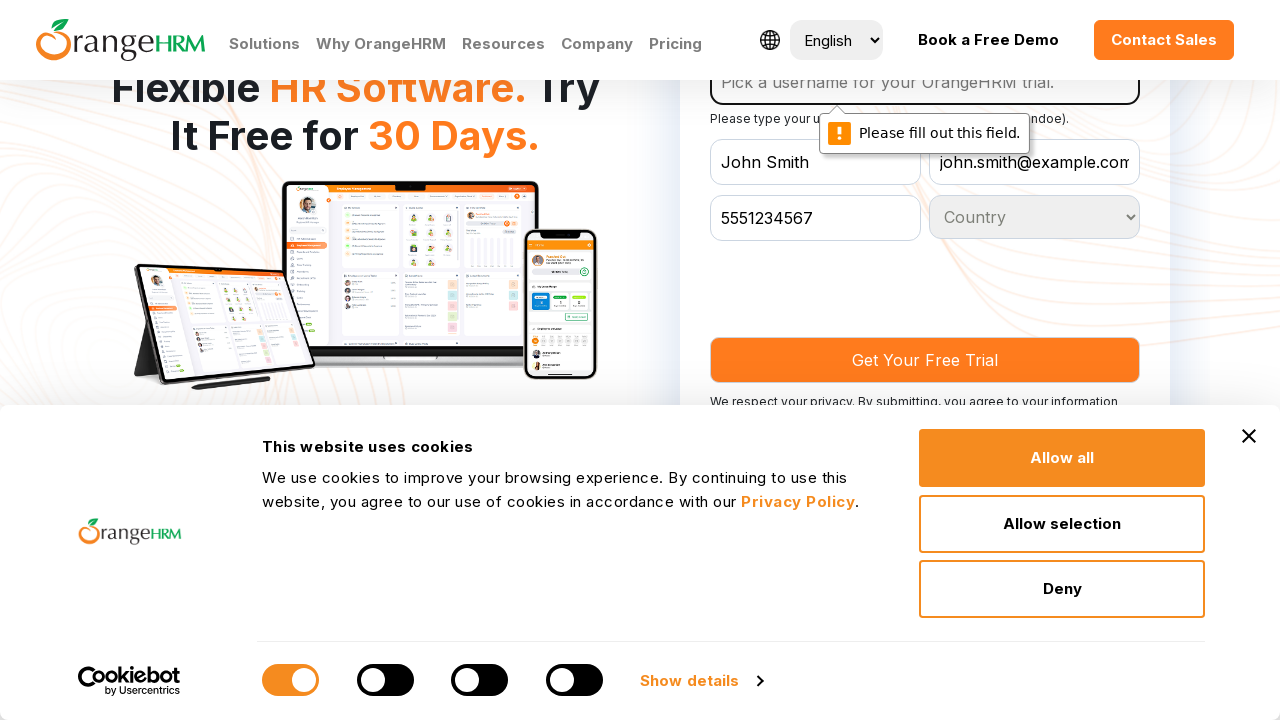

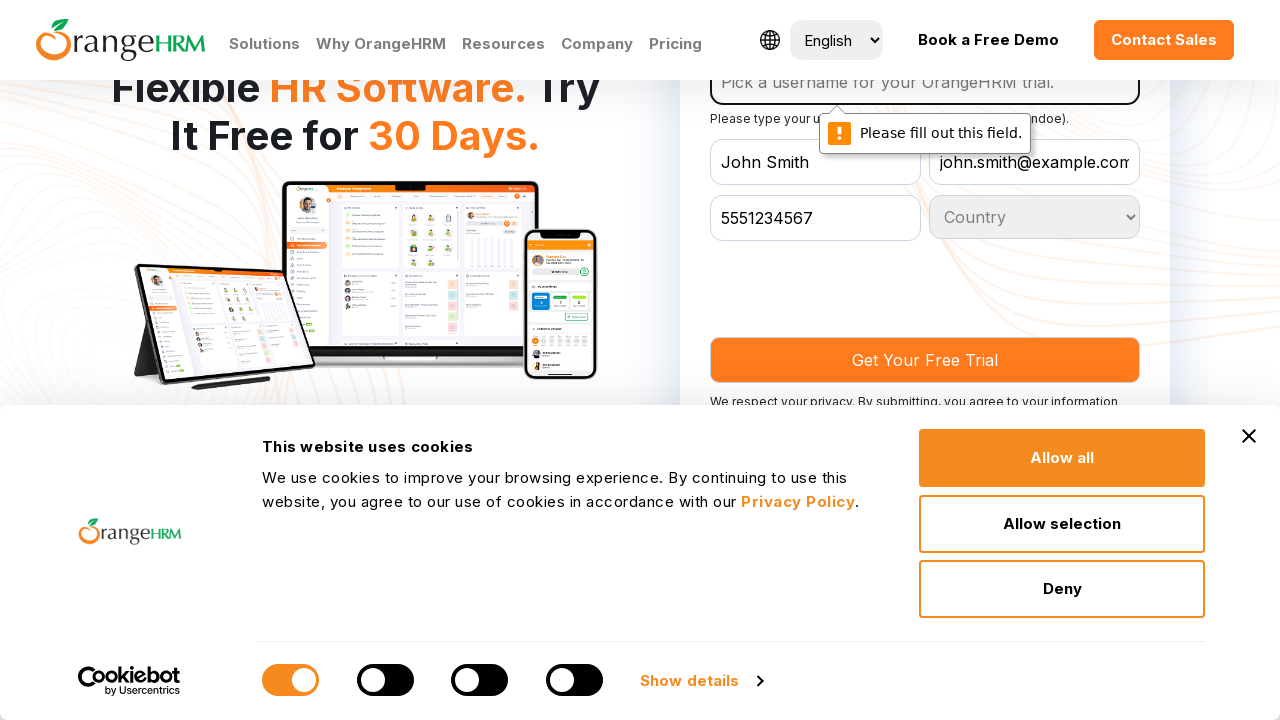